Navigates to wisequarter.com and verifies the URL contains "wisequarter" to confirm successful navigation

Starting URL: https://www.wisequarter.com

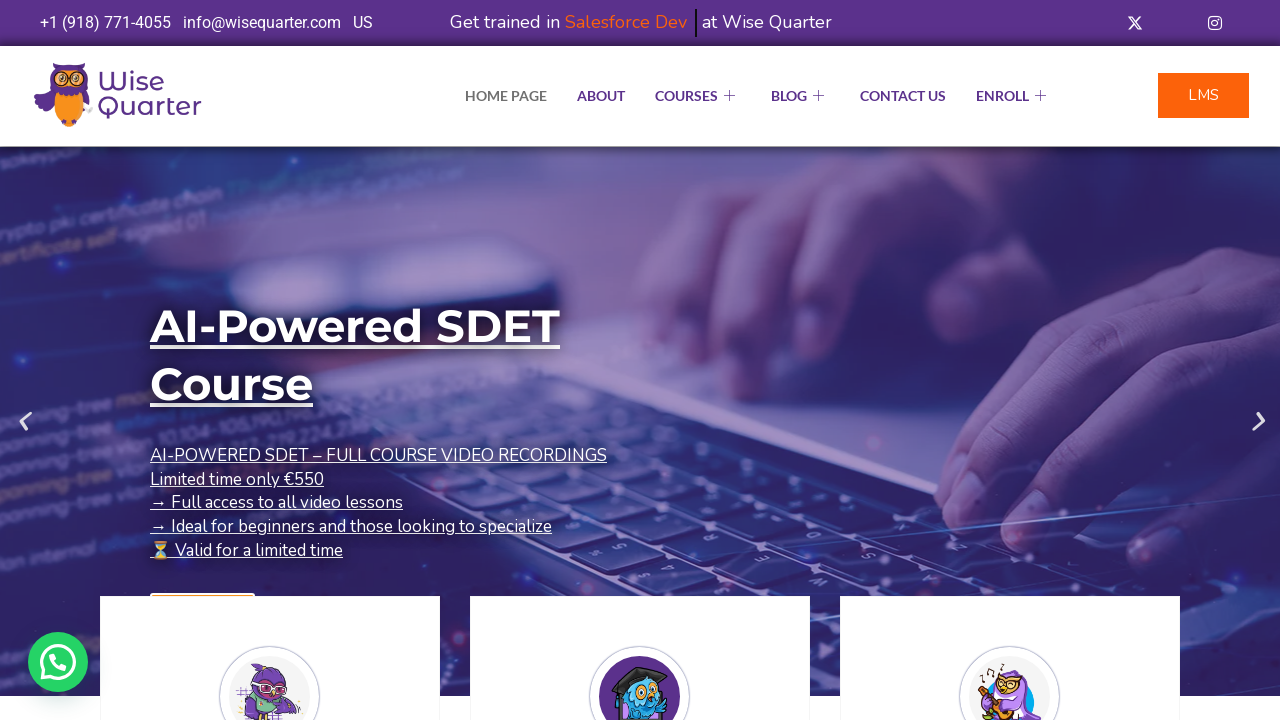

Waited for page to reach domcontentloaded state
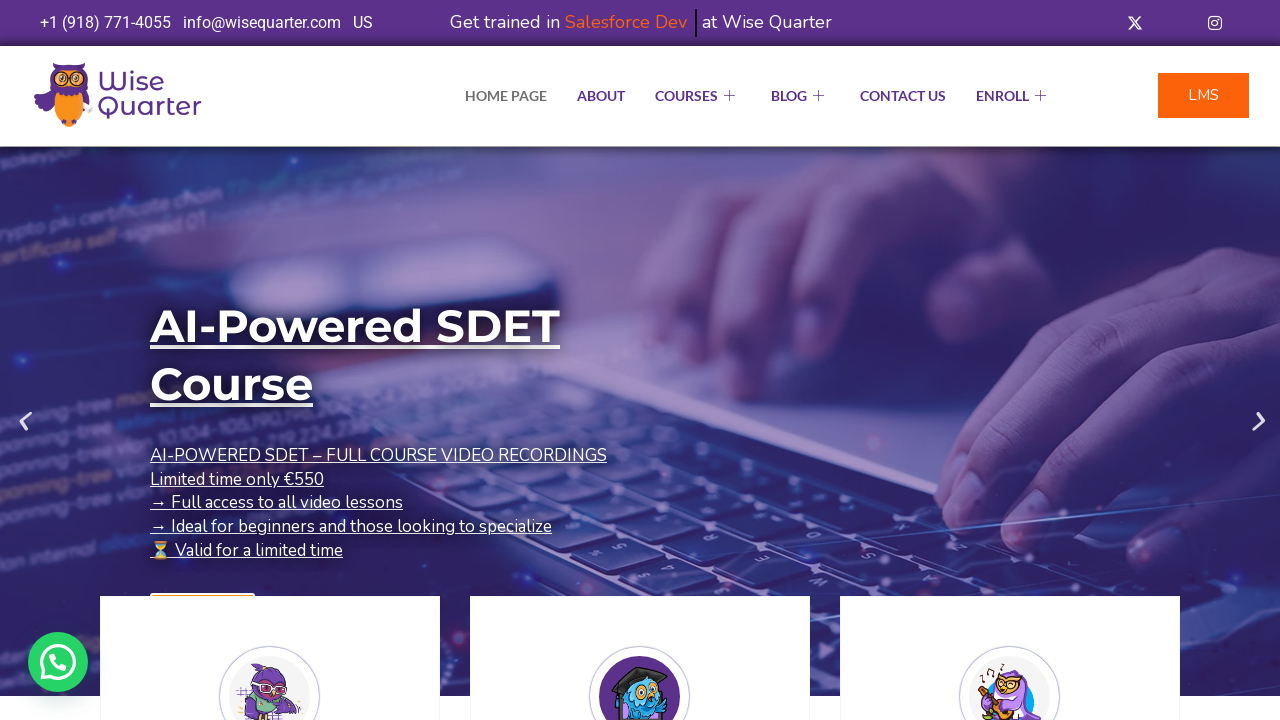

Verified URL contains 'wisequarter'
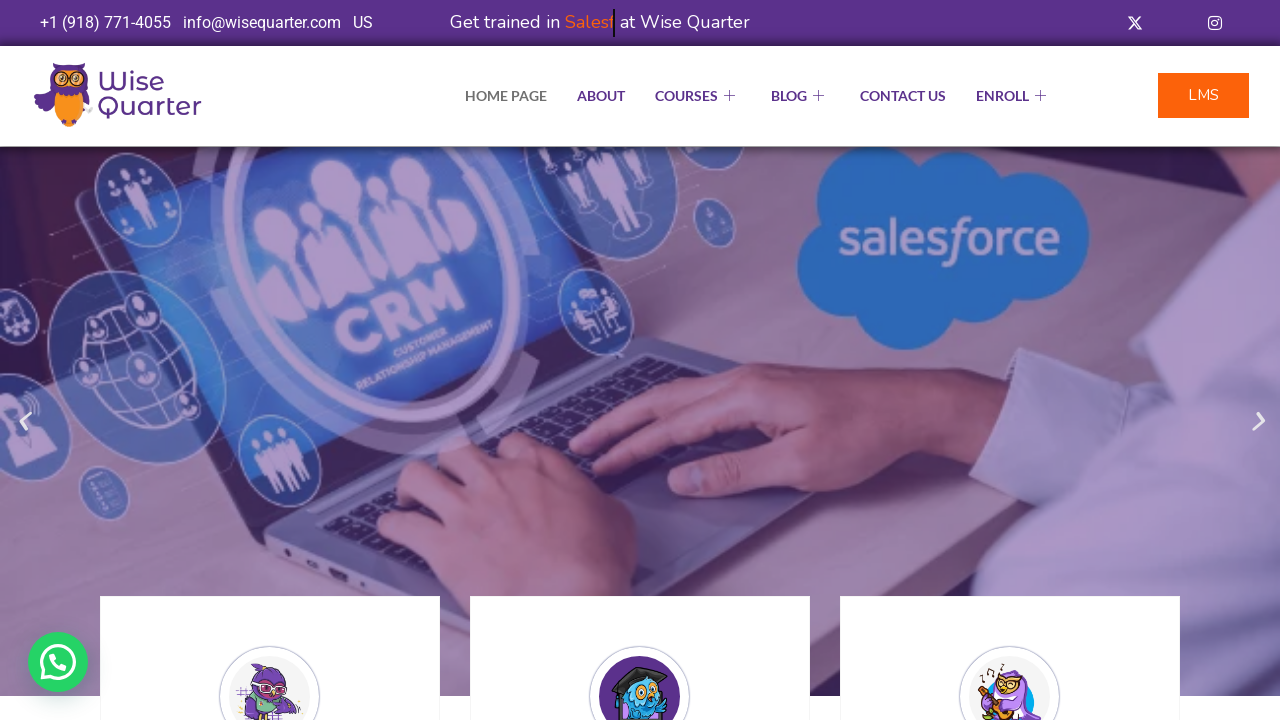

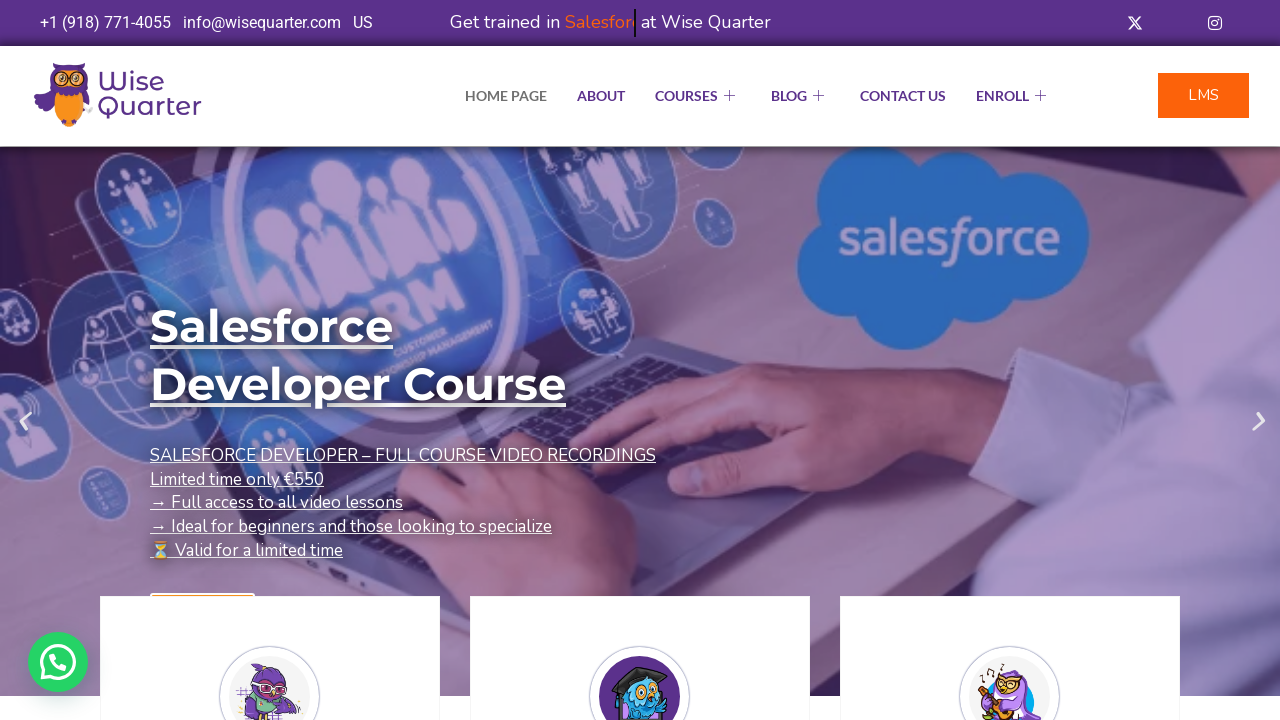